Tests navigation on the Playwright documentation site by clicking the "Get started" link, verifying the Installation heading appears, and then clicking the "Browsers" link.

Starting URL: https://playwright.dev/

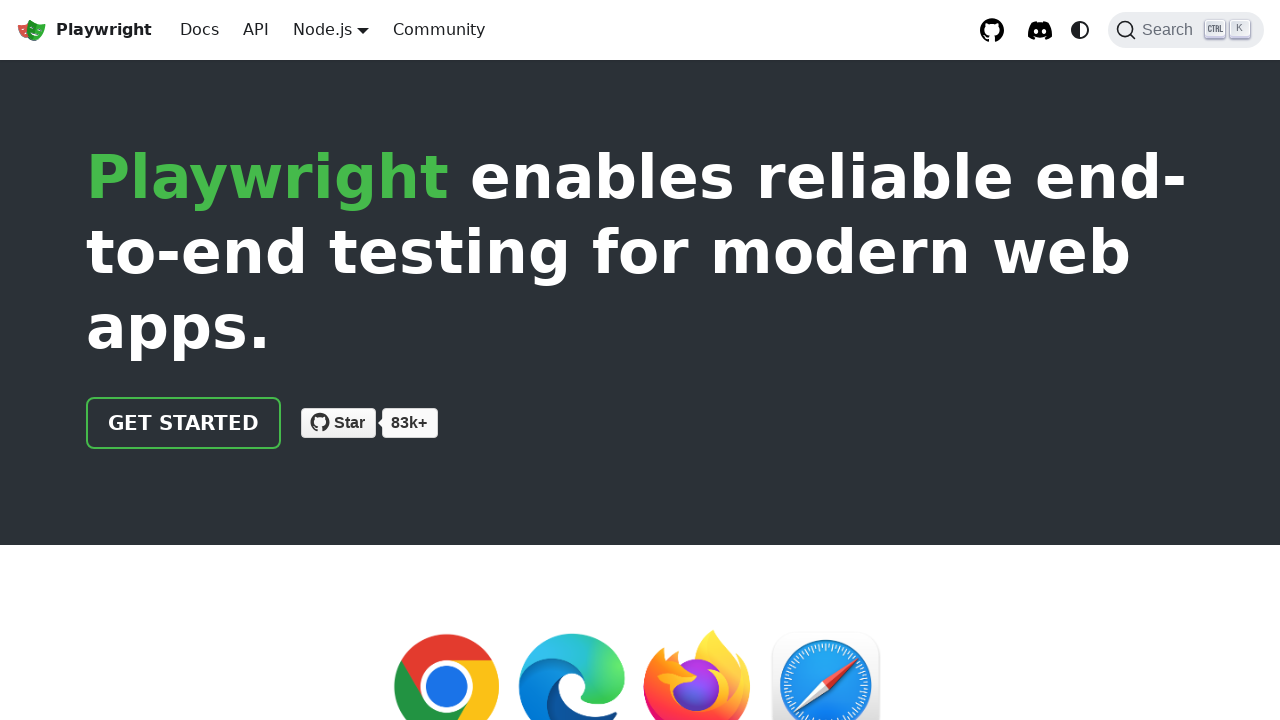

Clicked the 'Get started' link at (184, 423) on internal:role=link[name="Get started"i]
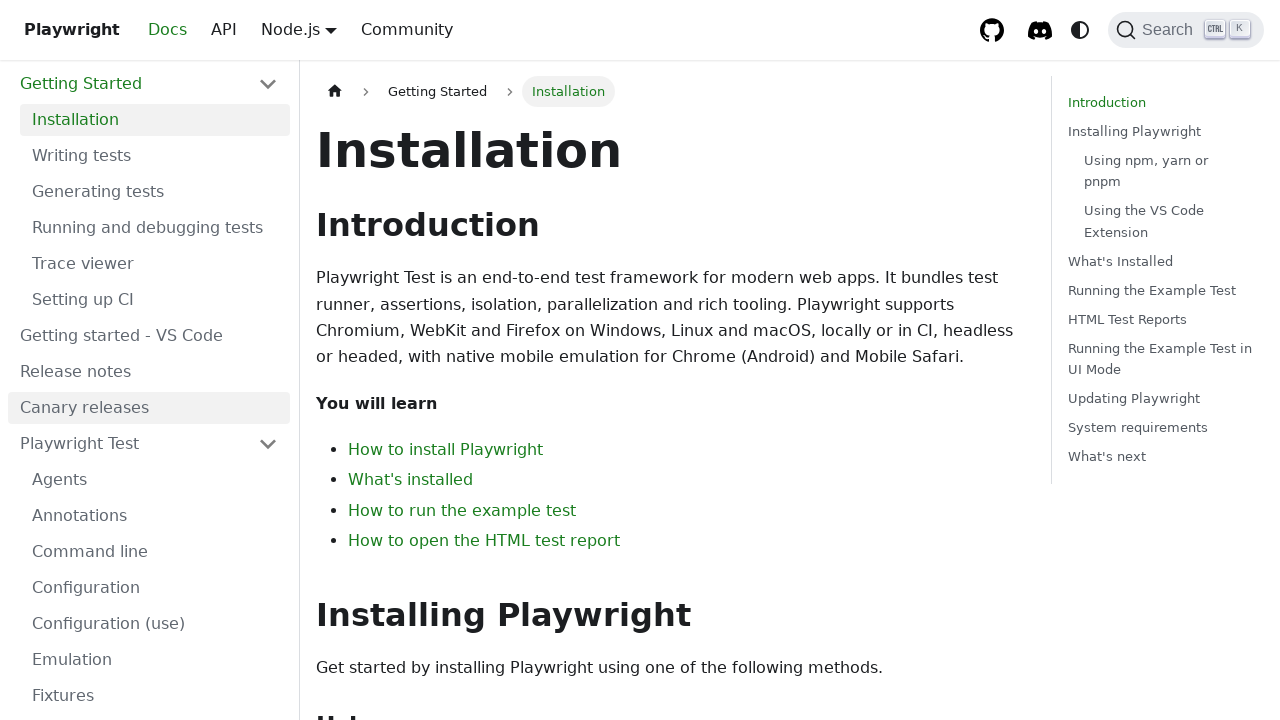

Installation heading appeared on the page
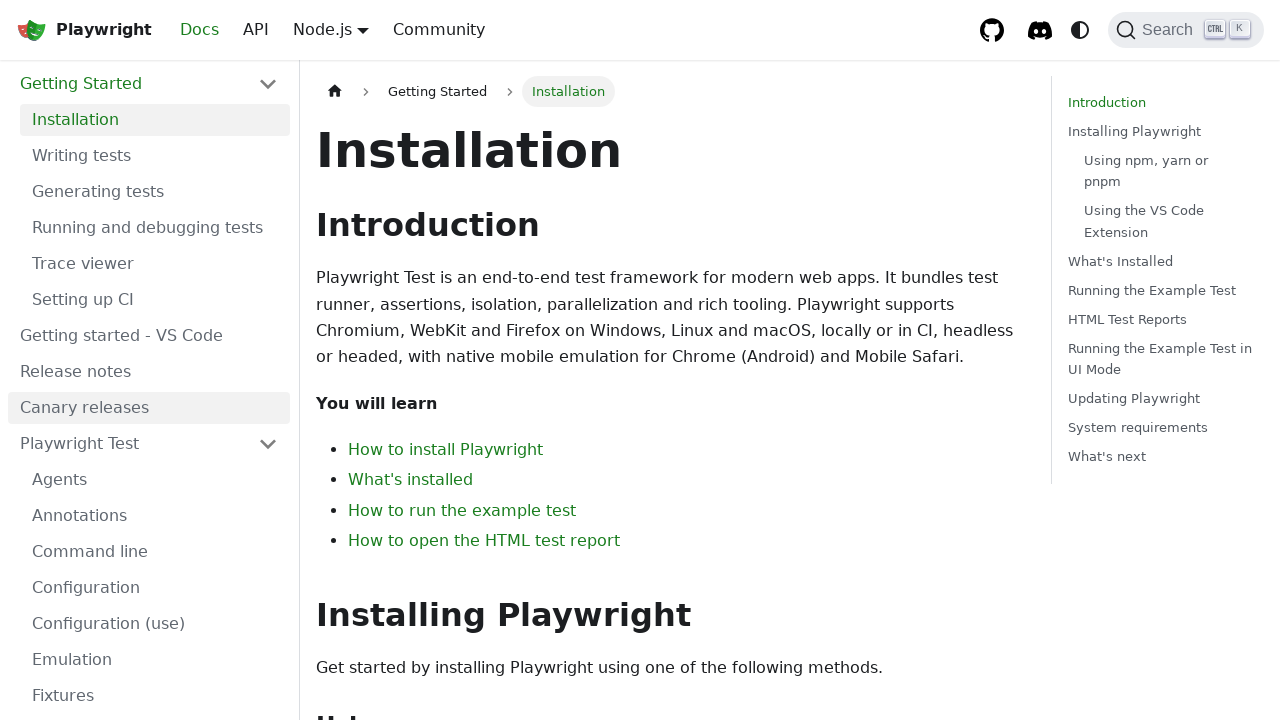

Clicked the 'Browsers' link at (155, 390) on internal:role=link[name="Browsers"s]
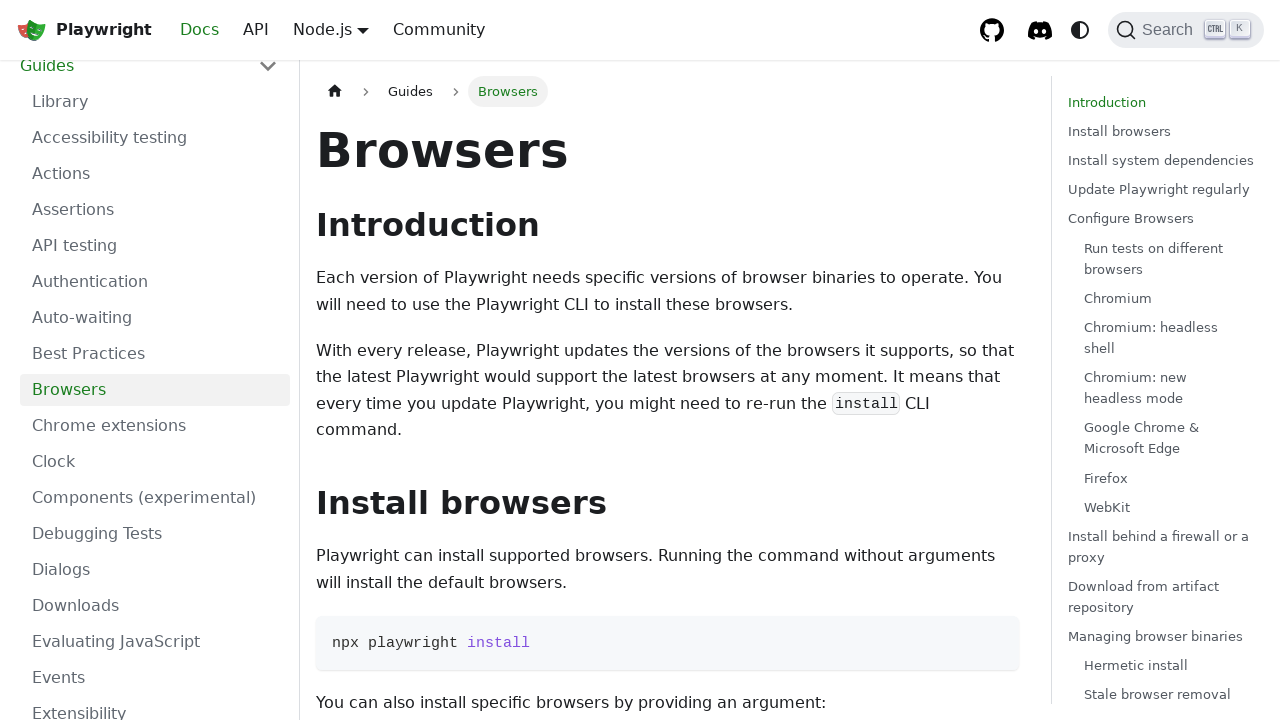

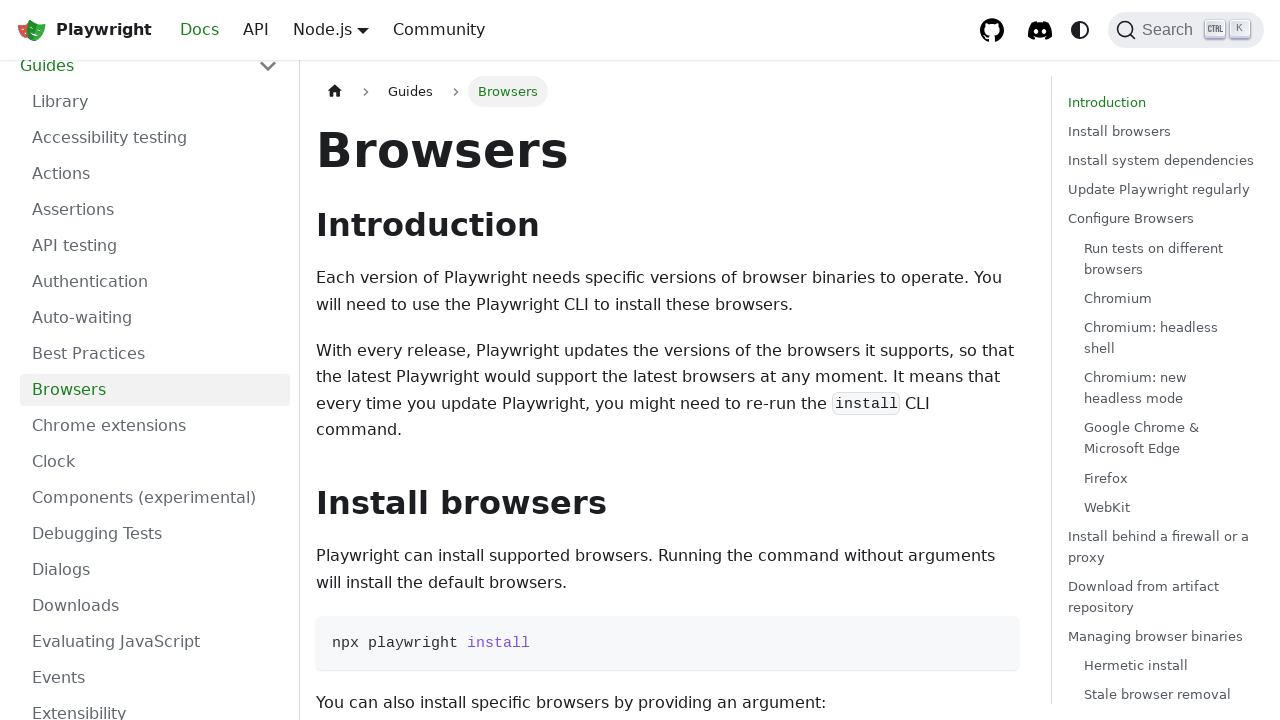